Navigates to BrowserStack homepage and clicks the "Get started free" button to access the signup page

Starting URL: https://www.browserstack.com/

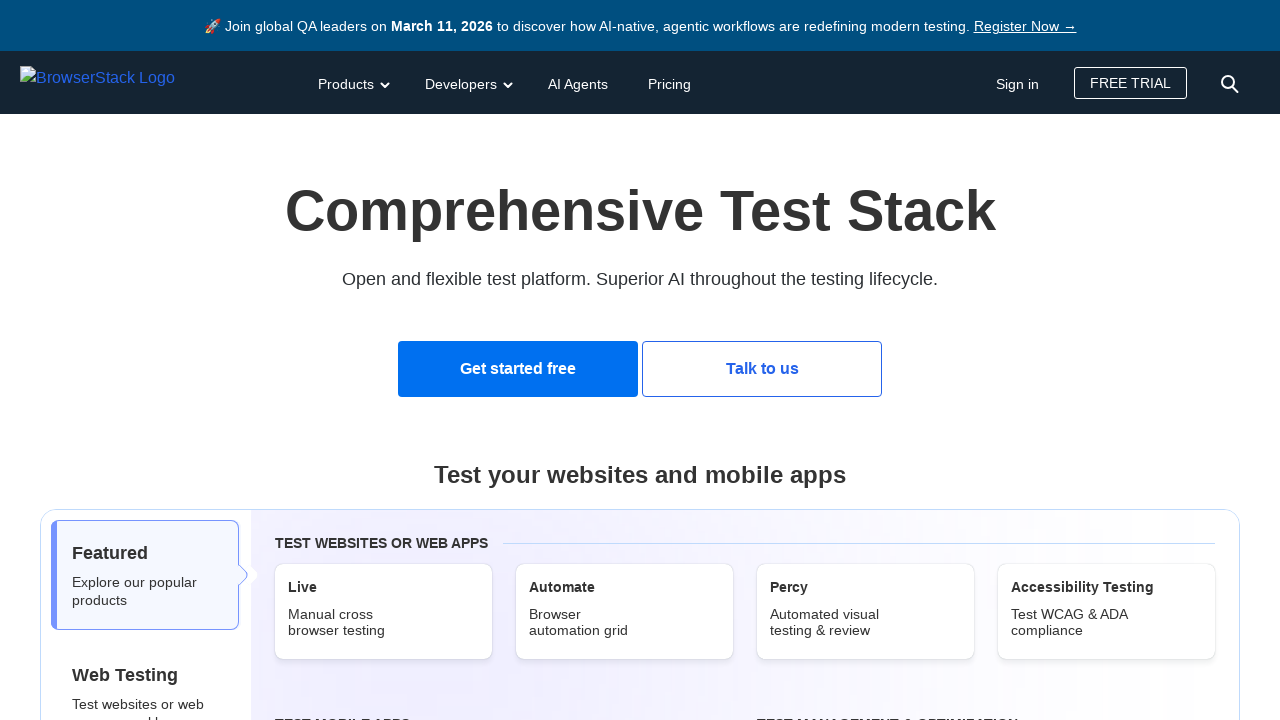

Clicked 'Get started free' button on BrowserStack homepage at (518, 369) on a:has-text('Get started free')
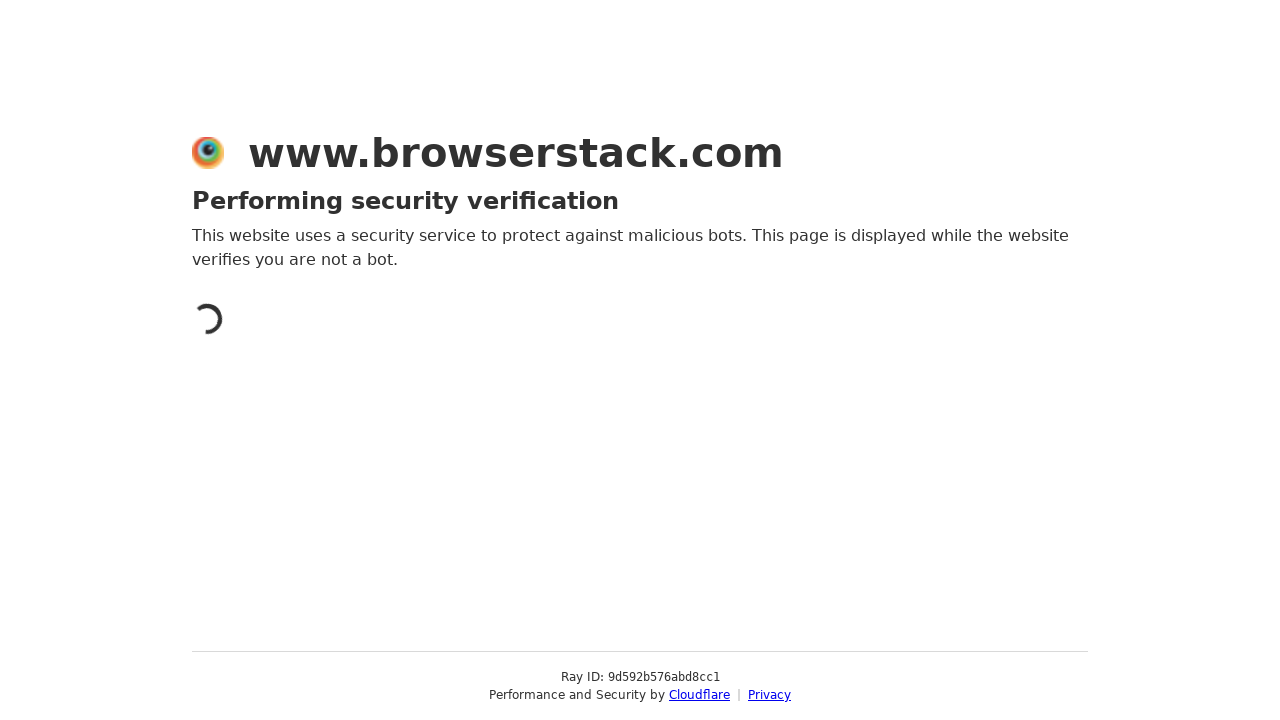

Waited for signup page to load completely
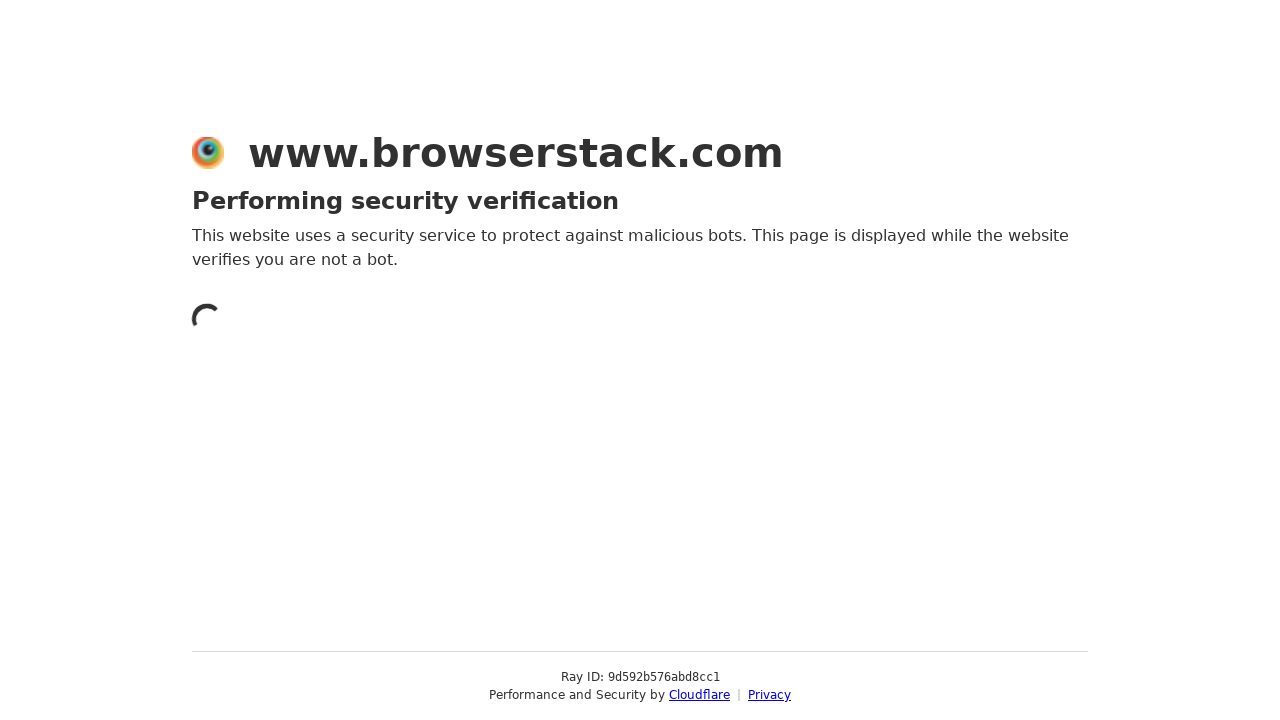

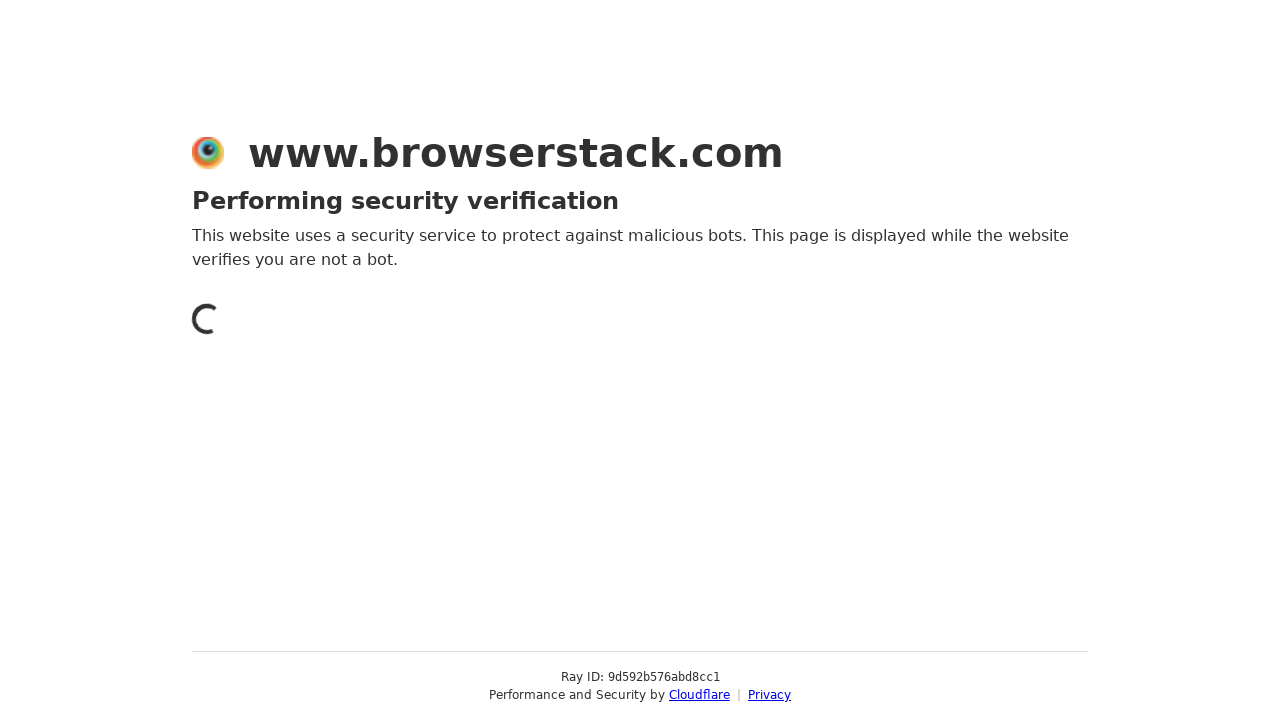